Tests that entering a number too big (111) displays an error message "Number is too big"

Starting URL: https://kristinek.github.io/site/tasks/enter_a_number

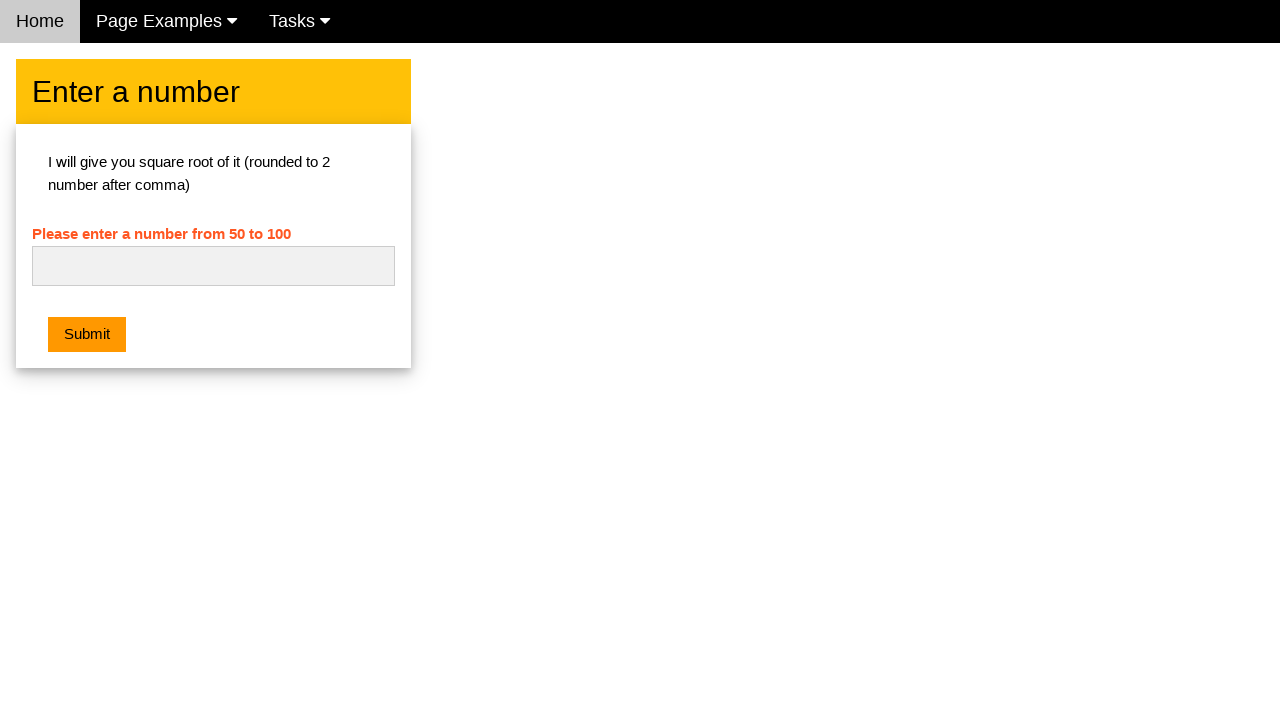

Filled number input field with '111' on #numb
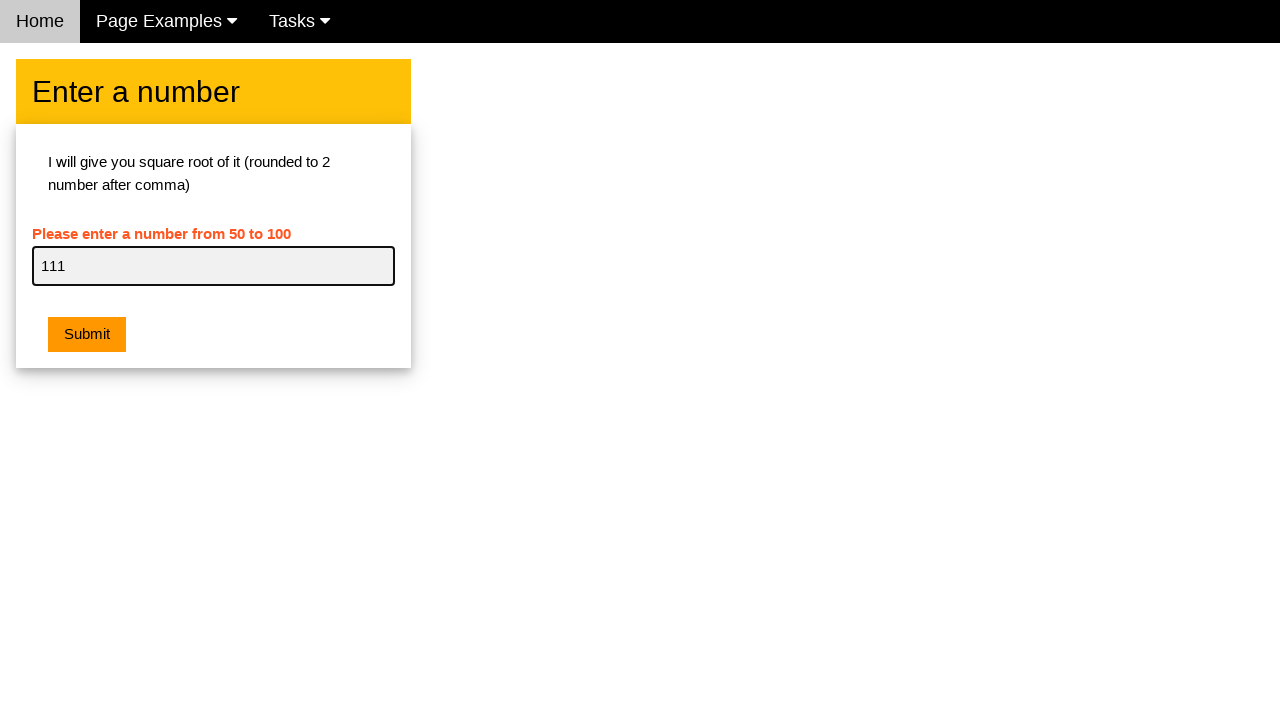

Clicked submit button at (87, 335) on .w3-btn
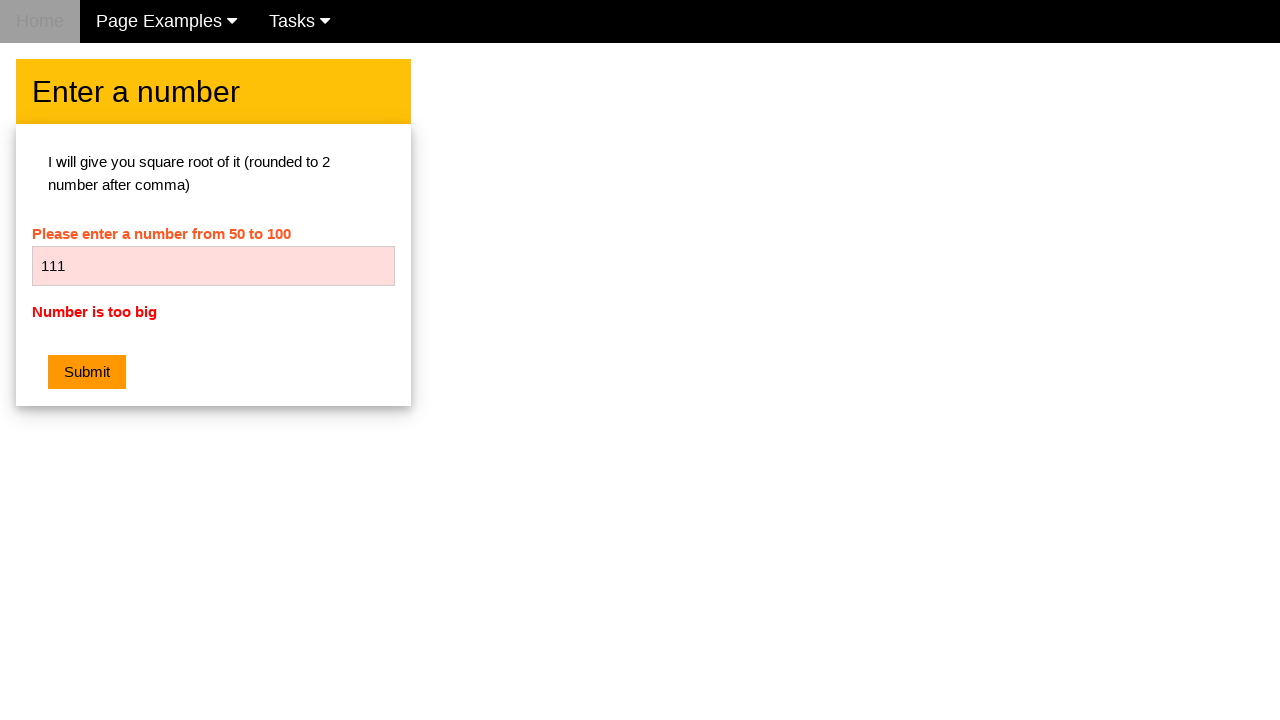

Located error message element
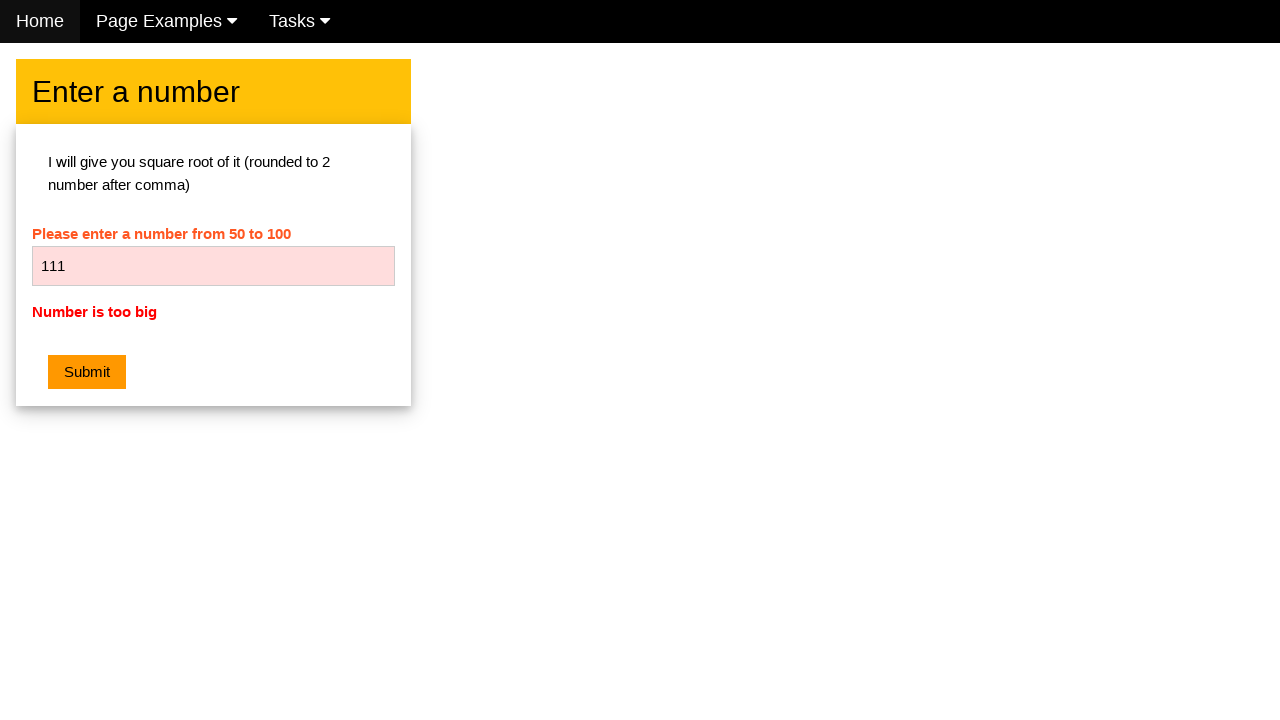

Verified error message displays 'Number is too big'
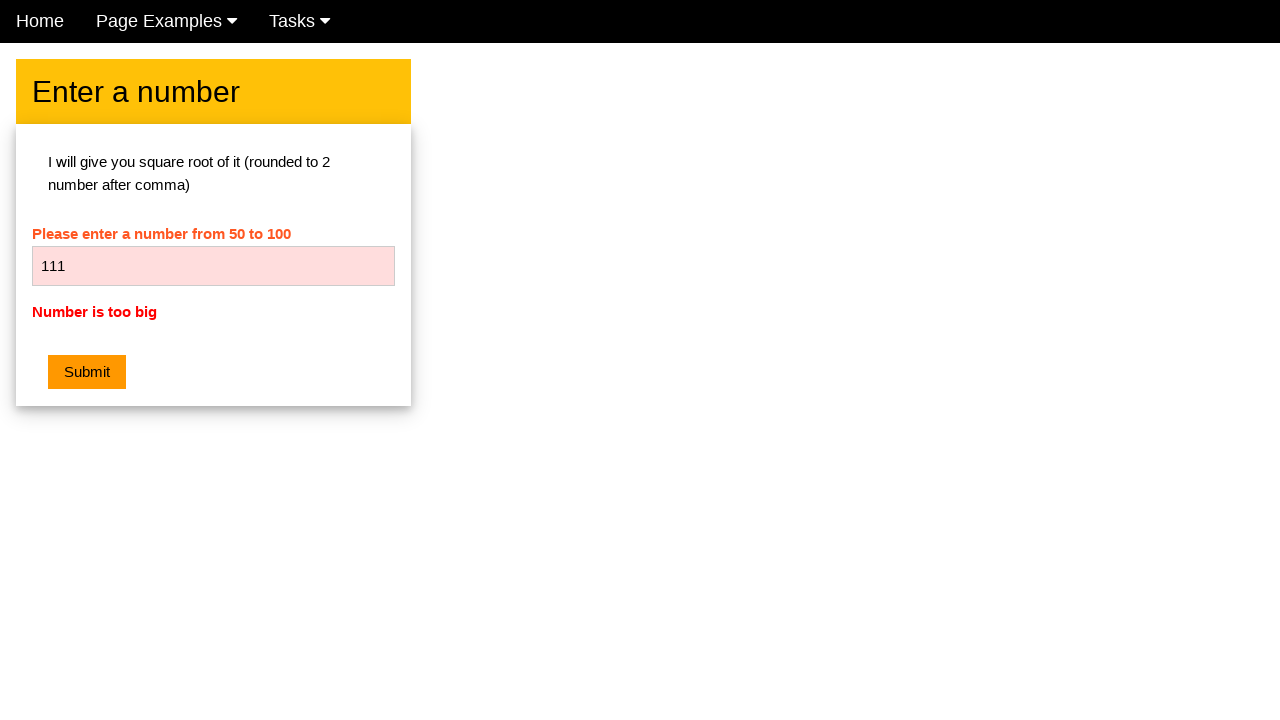

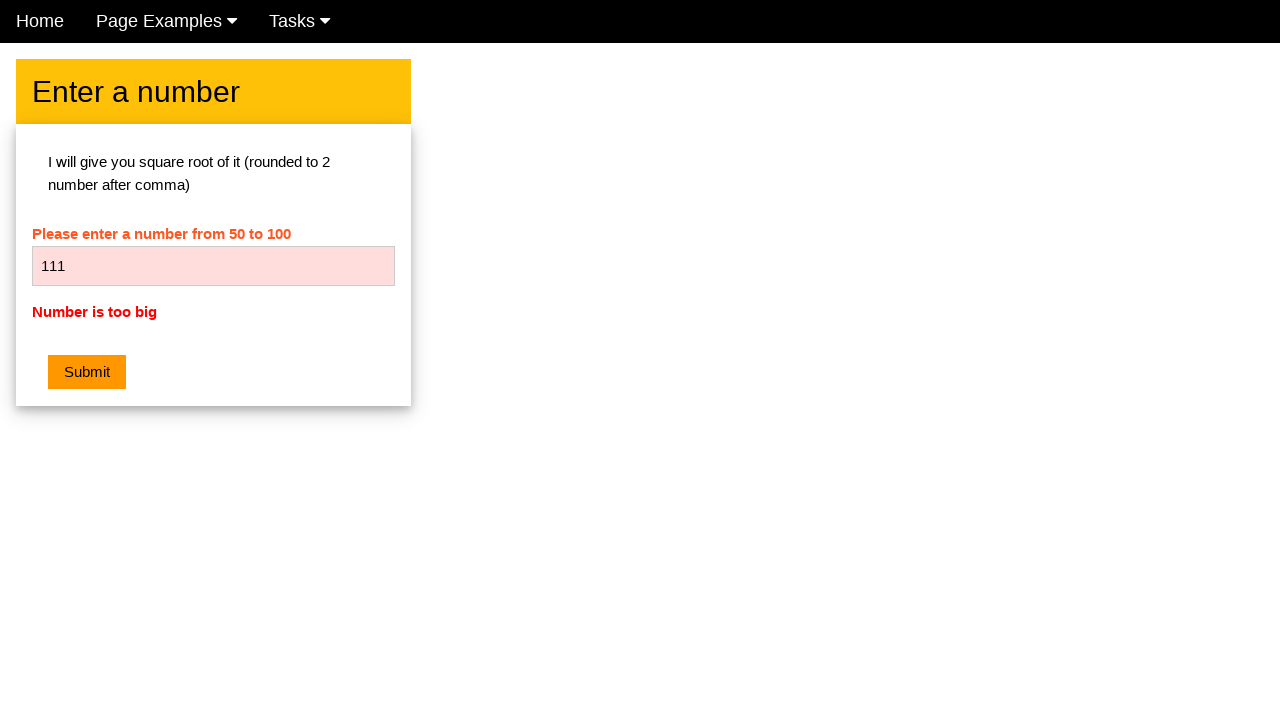